Clicks the Get Started button and verifies the URL changes to include the anchor

Starting URL: https://practice.sdetunicorns.com/

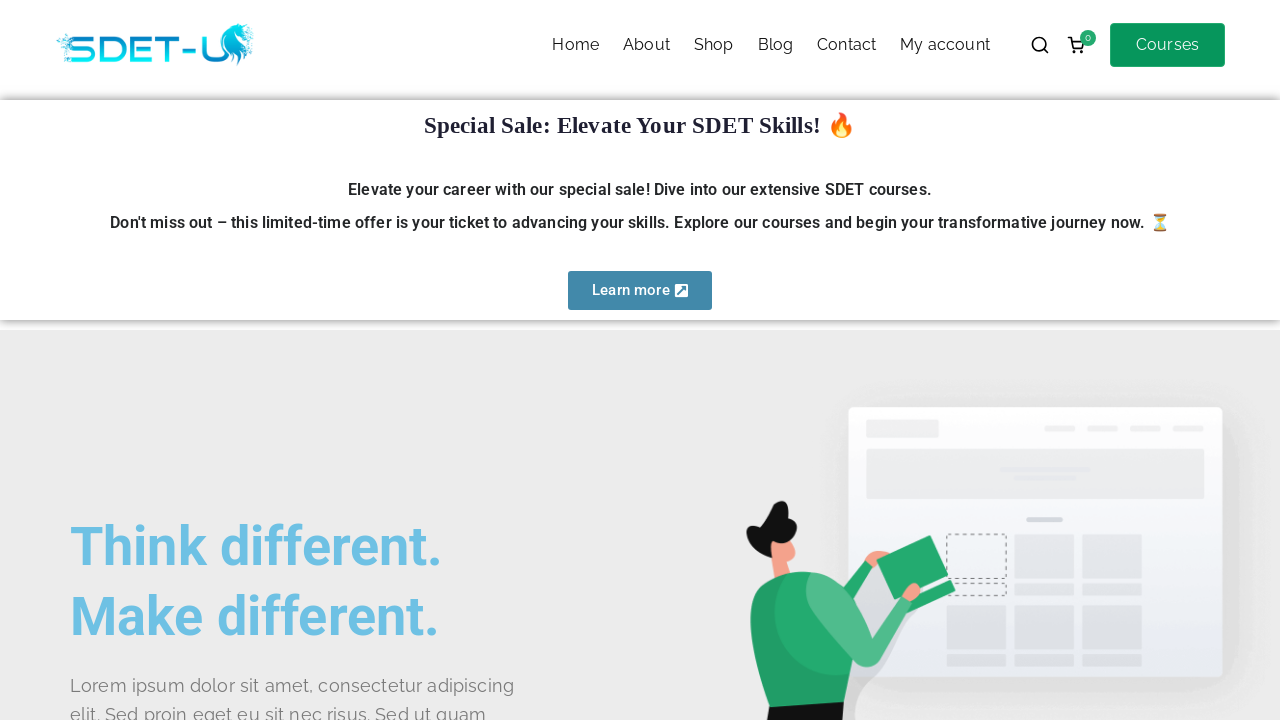

Verified URL does not initially contain #get-started anchor
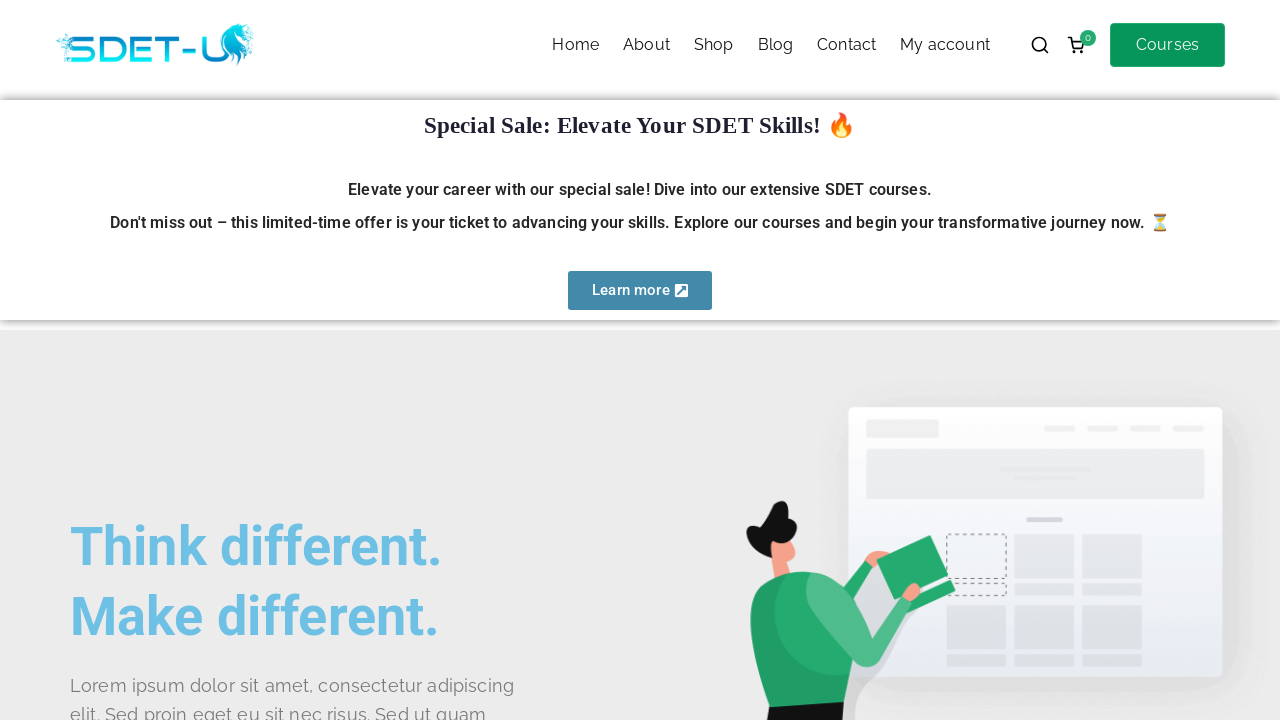

Clicked Get Started button using CSS selector #get-started at (140, 361) on #get-started
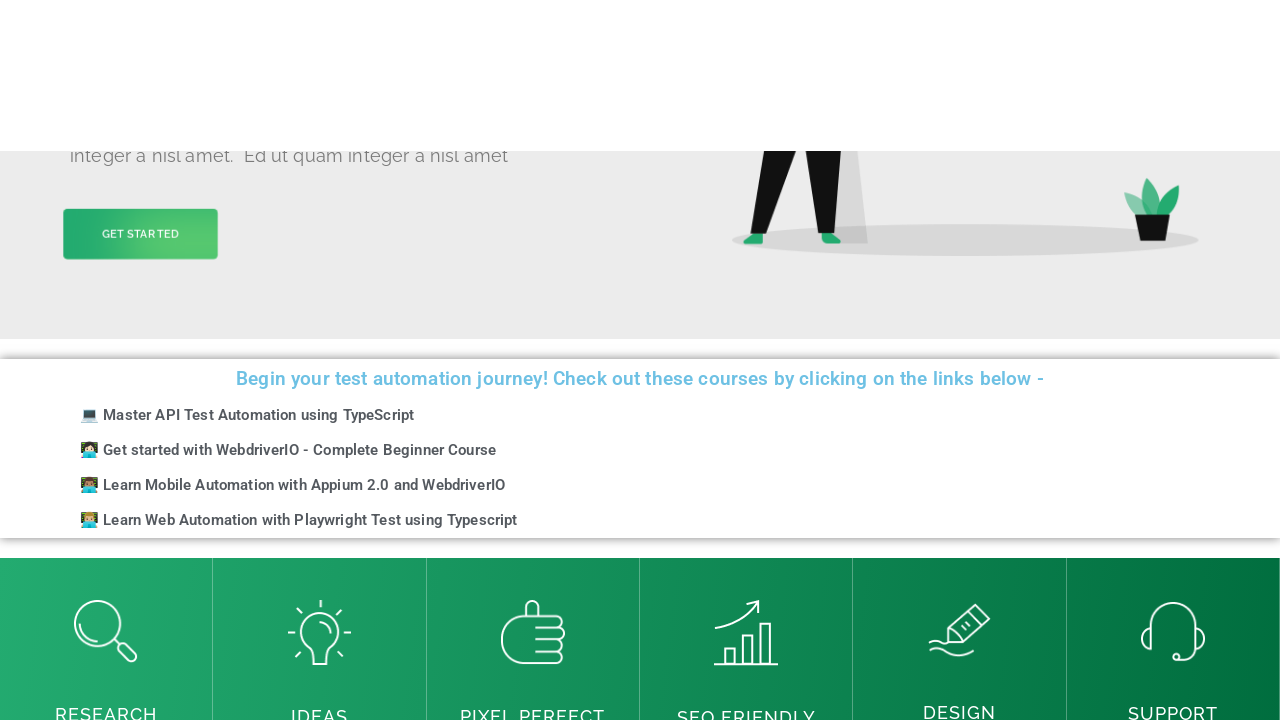

Verified URL now contains #get-started anchor
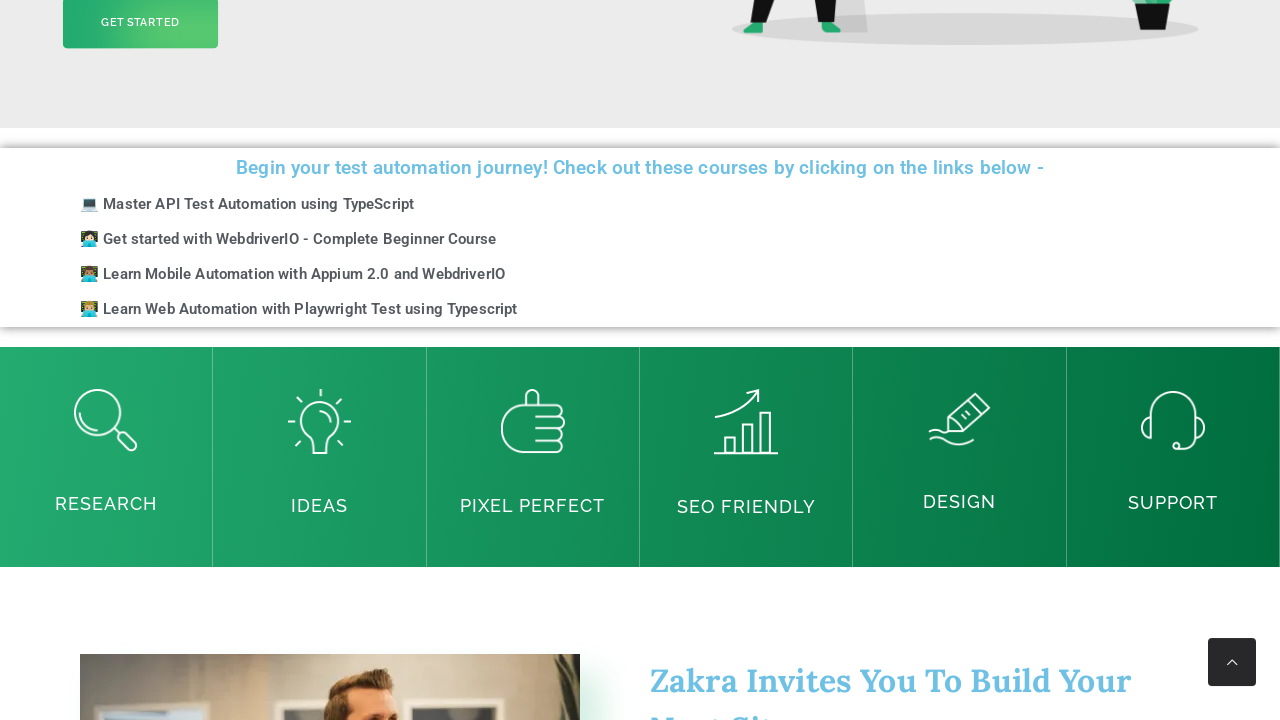

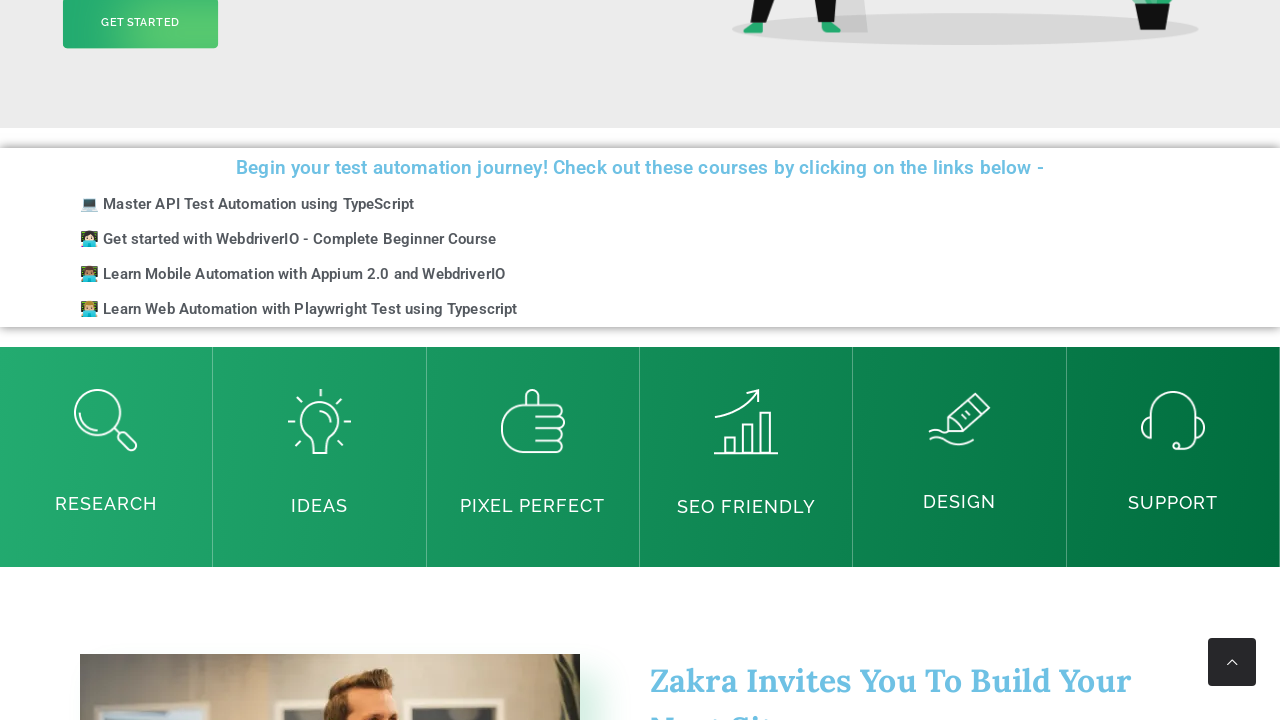